Tests autosuggest dropdown functionality by typing "ind" and selecting "India" from the suggestions

Starting URL: https://rahulshettyacademy.com/dropdownsPractise/

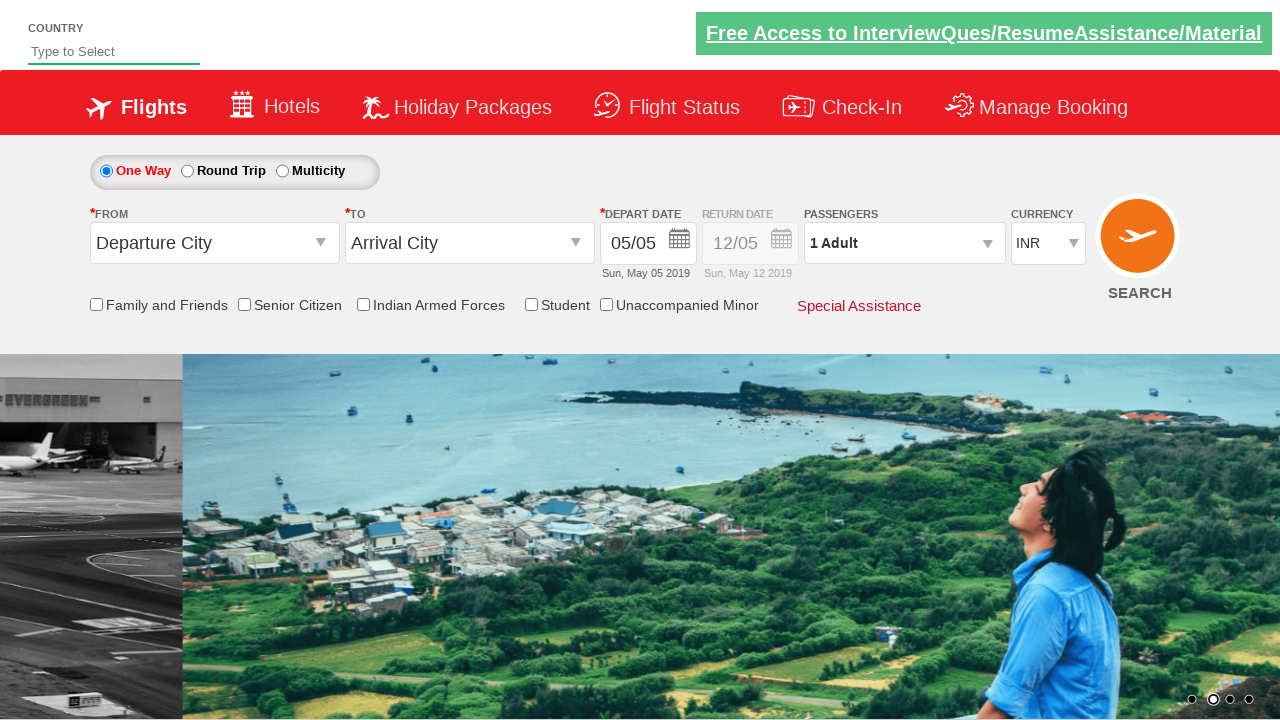

Typed 'ind' into autosuggest field on #autosuggest
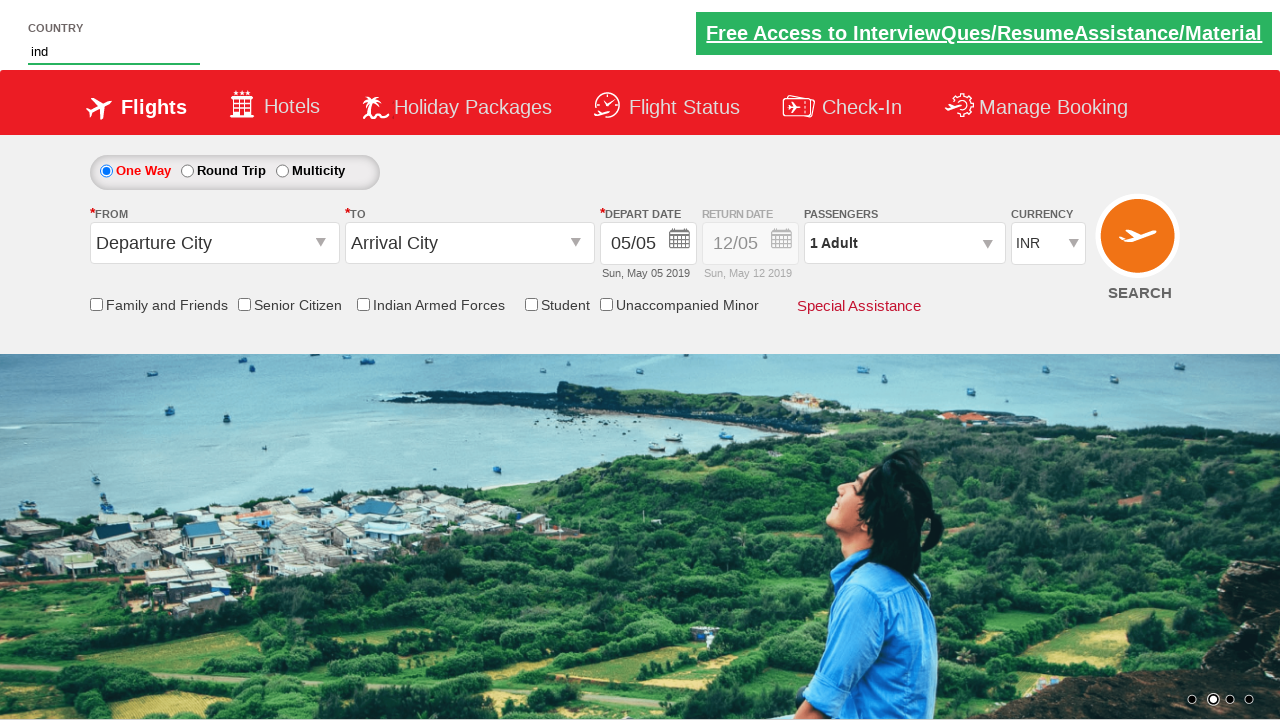

Waited for autosuggest dropdown suggestions to appear
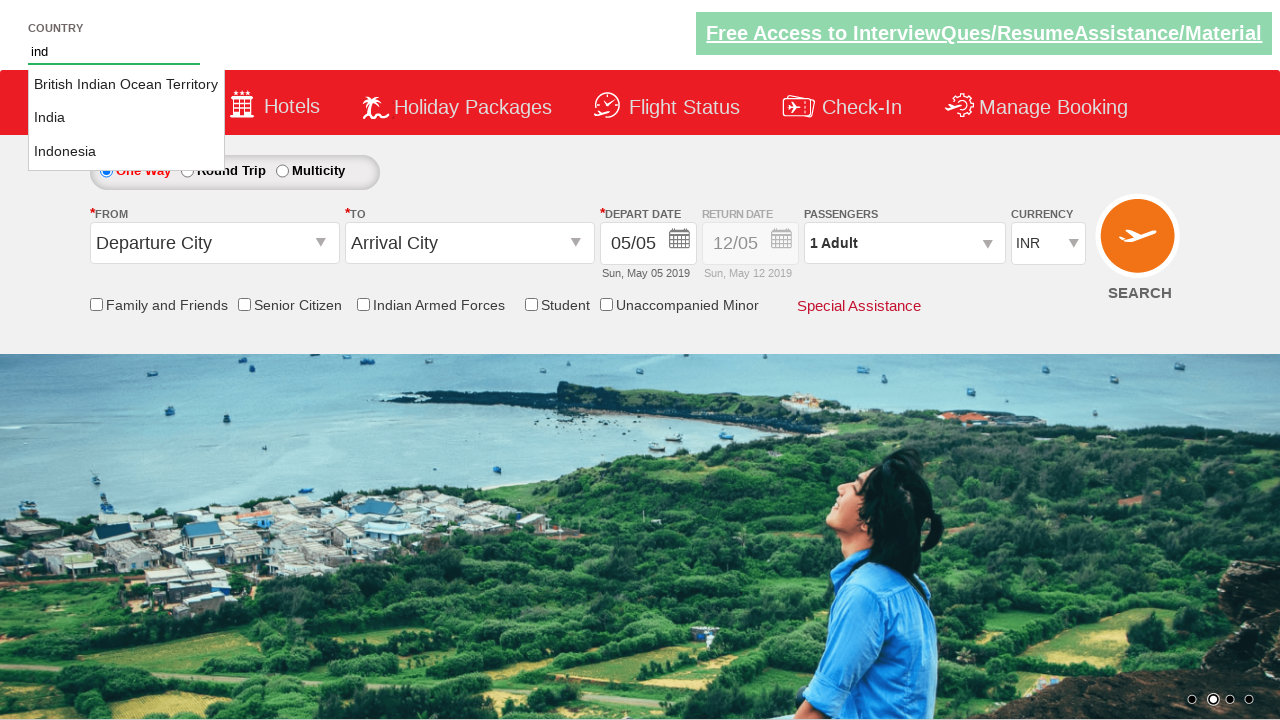

Retrieved all available autosuggest options
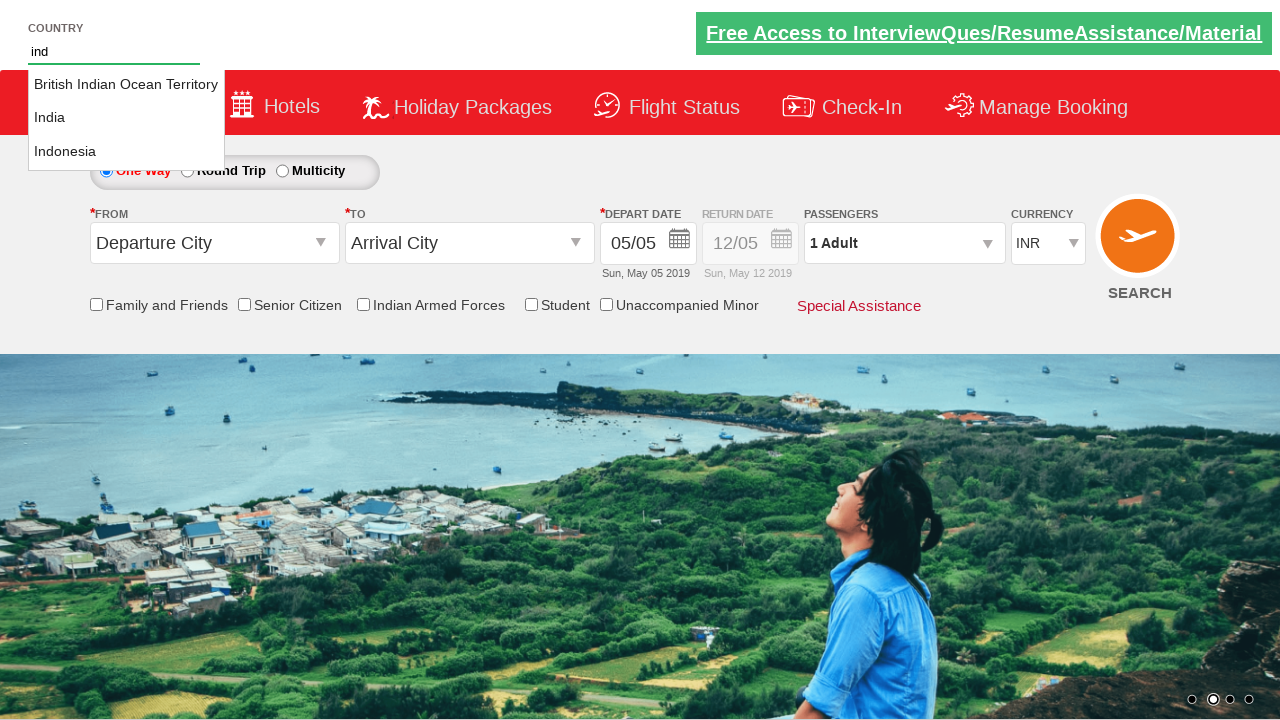

Selected 'India' from the autosuggest dropdown at (126, 118) on li.ui-menu-item a >> nth=1
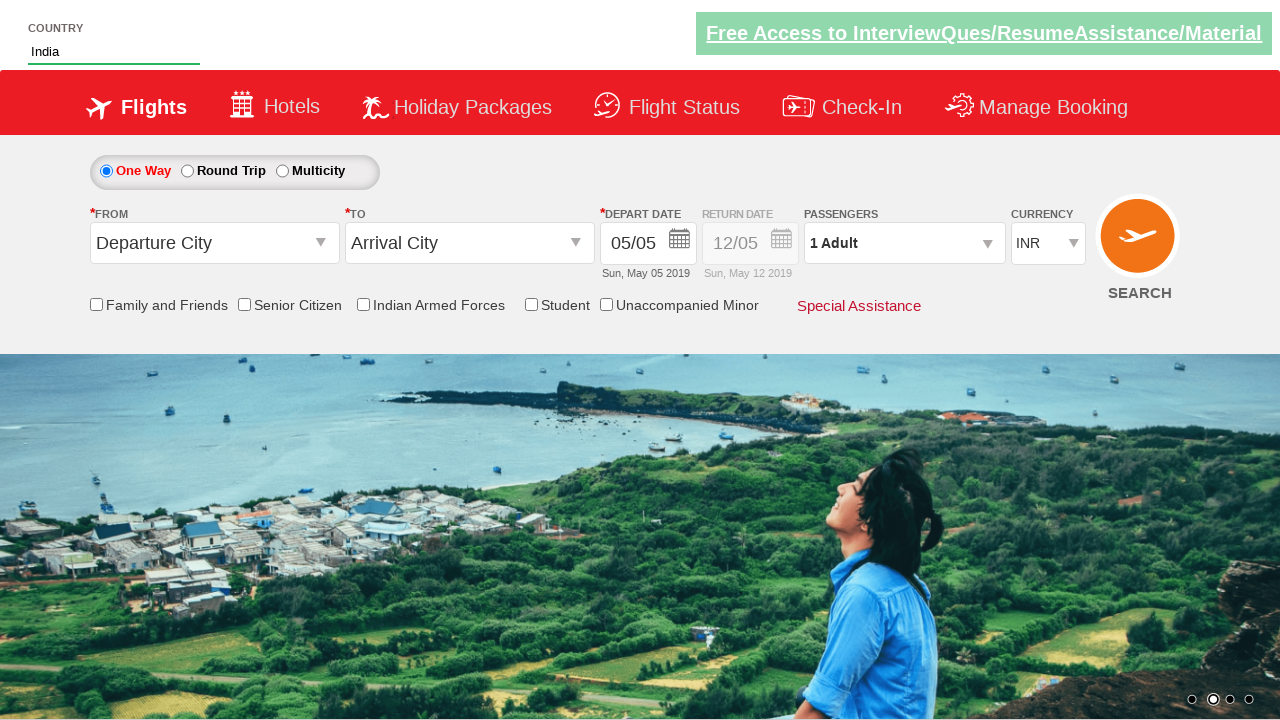

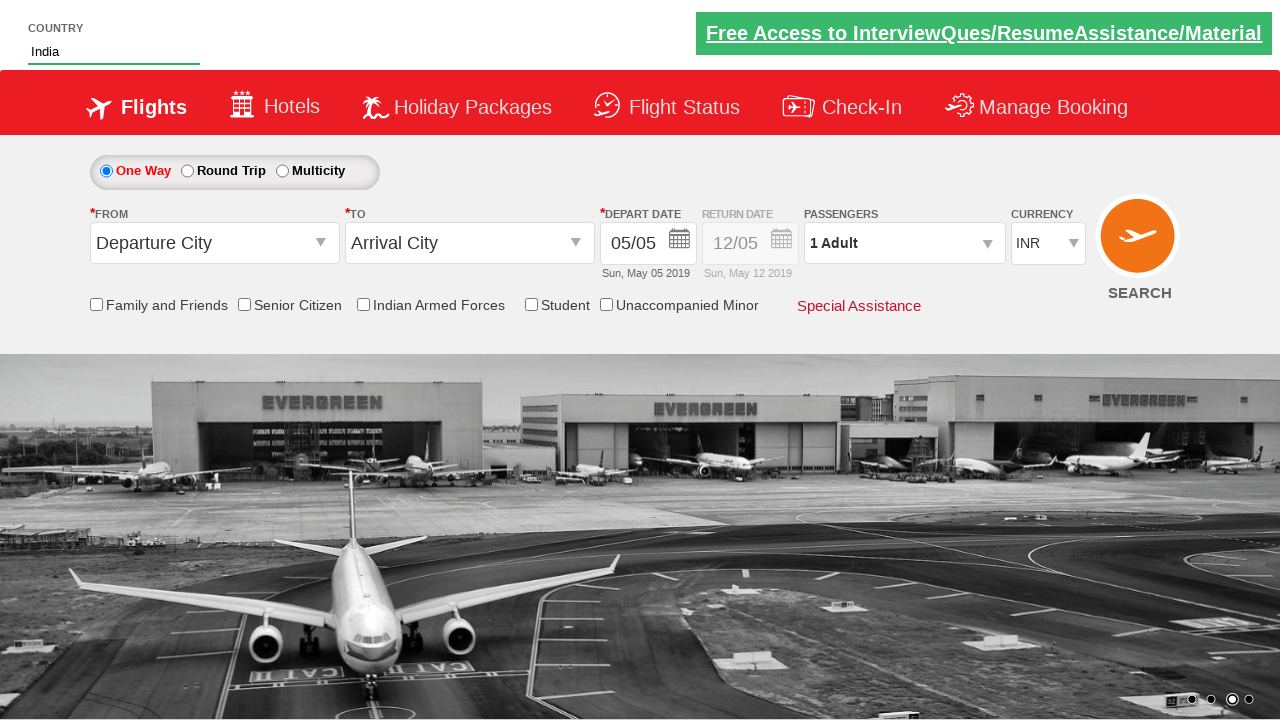